Tests the dynamic controls page by clicking the Remove button and verifying that the checkbox is removed with "It's gone!" message displayed

Starting URL: https://the-internet.herokuapp.com/dynamic_controls

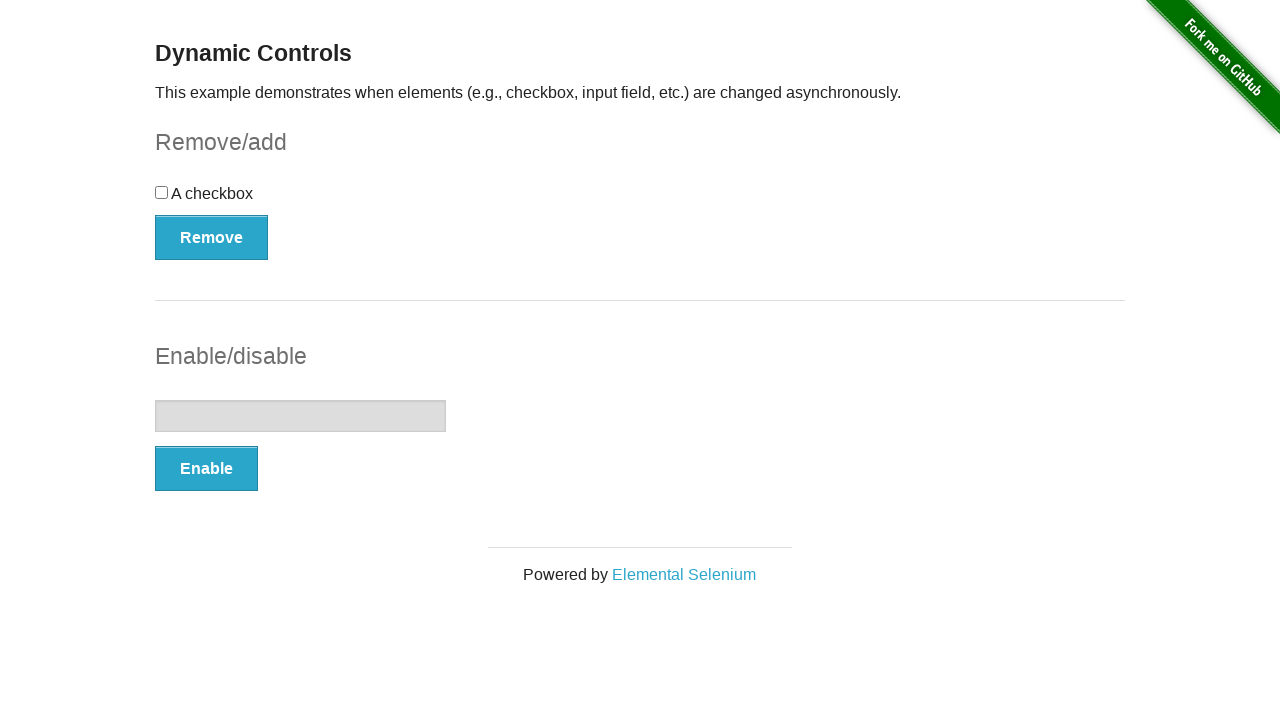

Clicked the Remove button to remove the checkbox at (212, 237) on button[type='button'][onclick='swapCheckbox()']
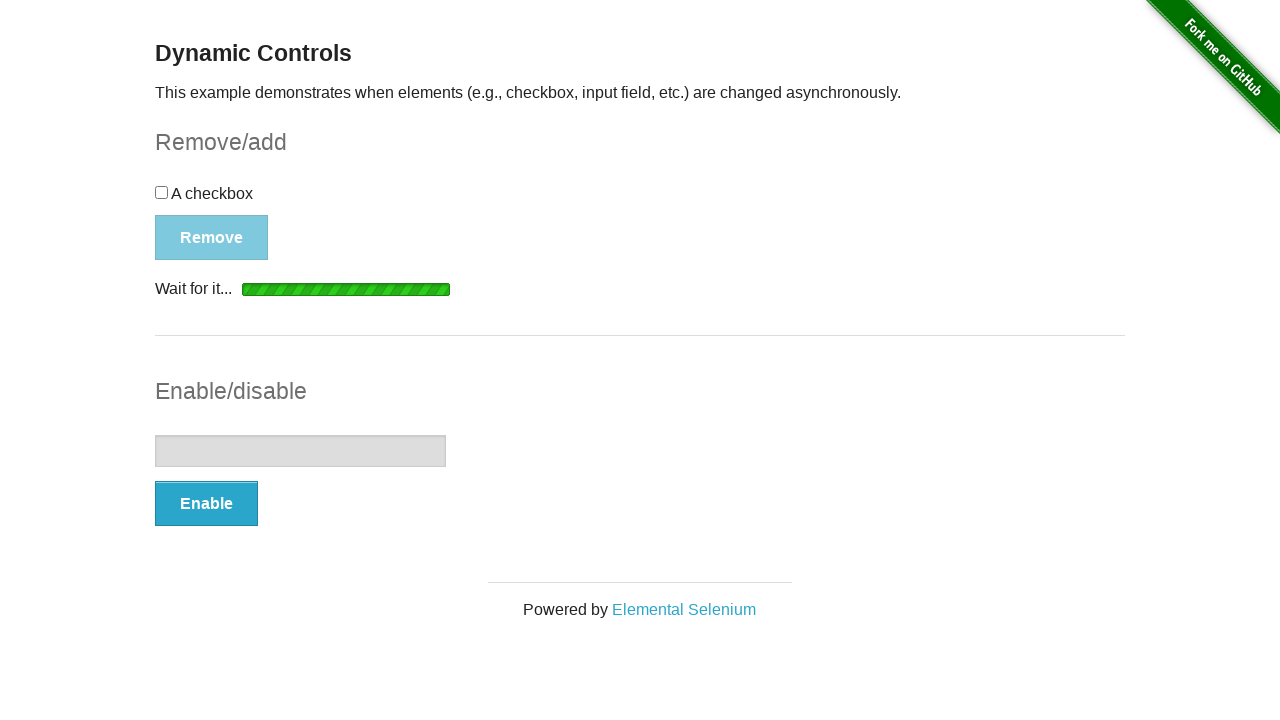

Waited for the removal confirmation message to appear
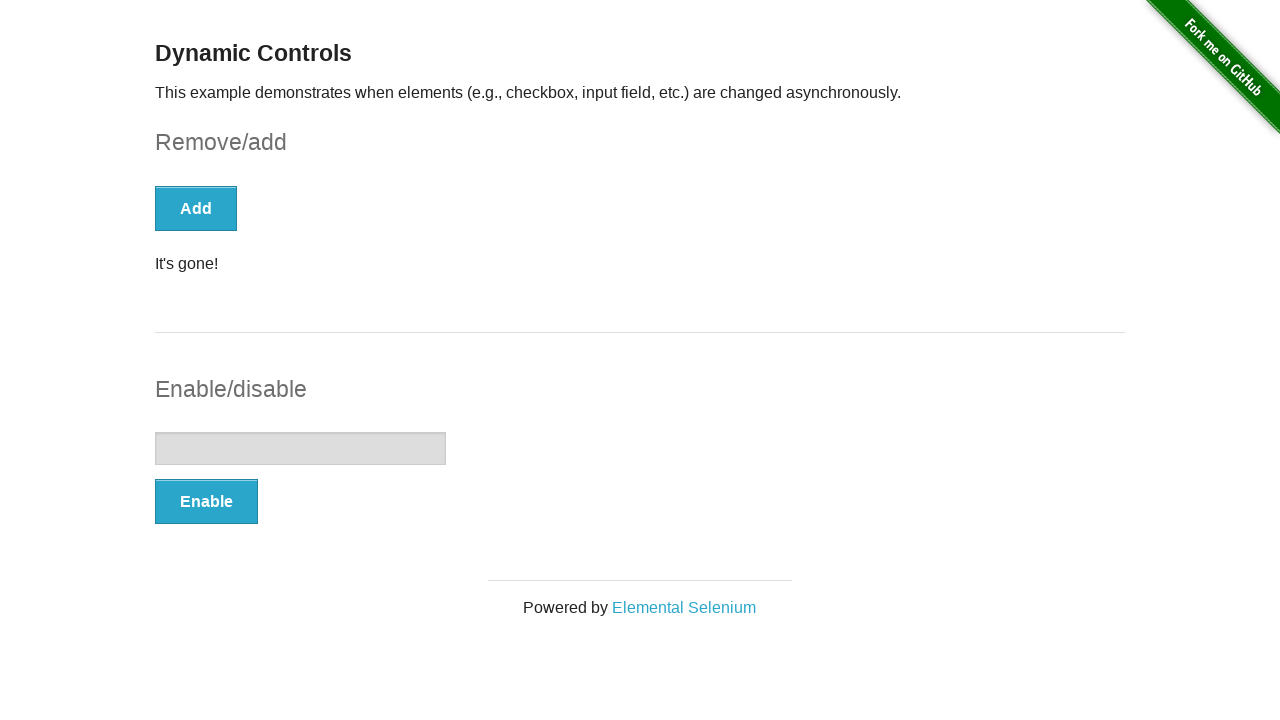

Retrieved the message text content
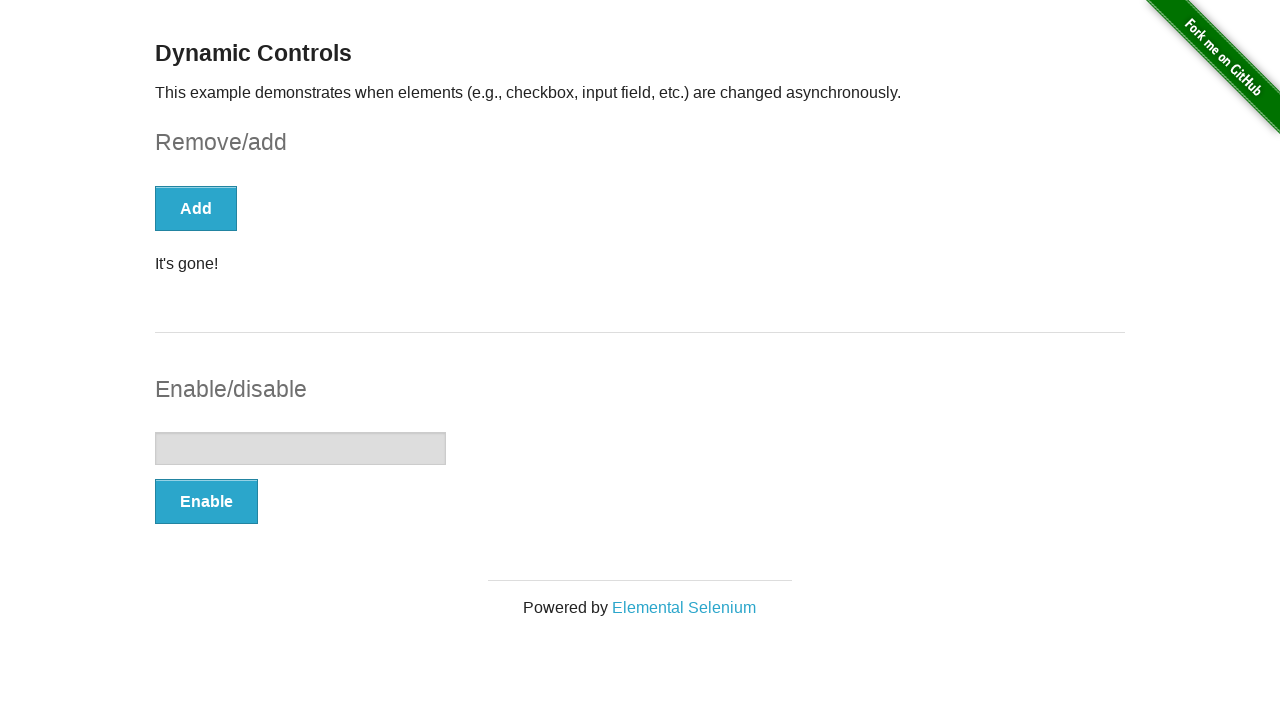

Verified that the message contains 'It's gone!'
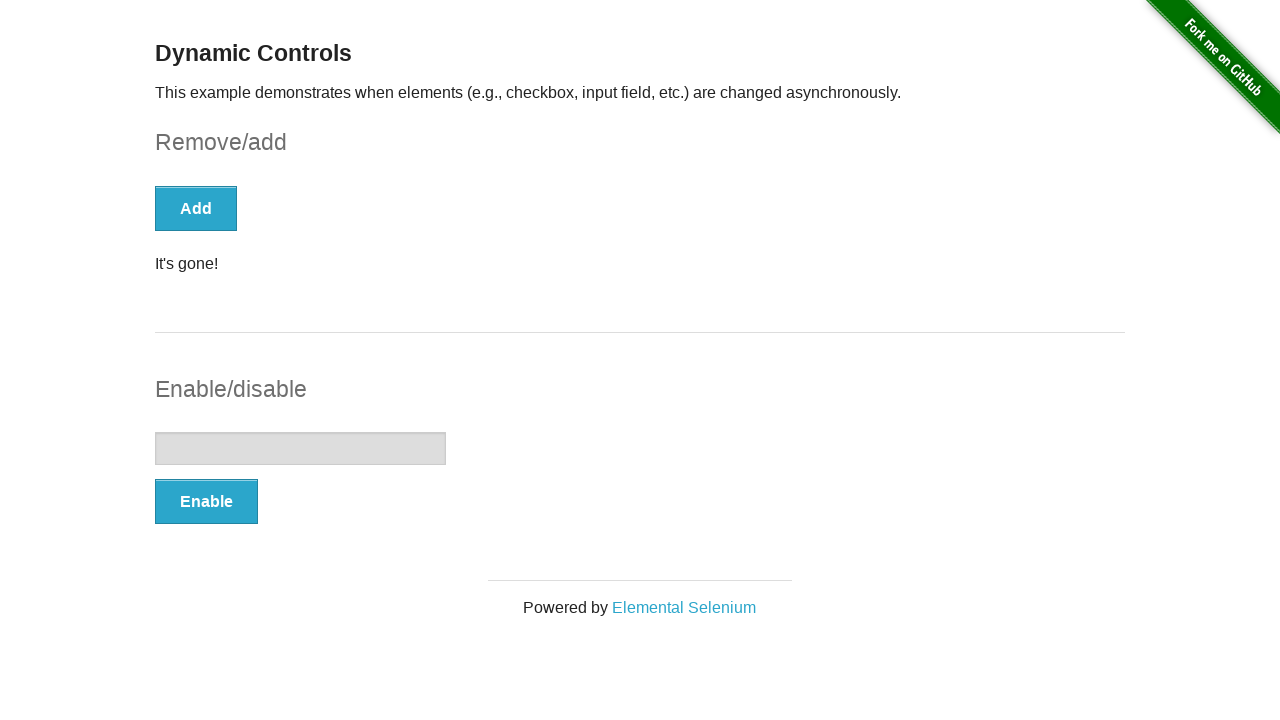

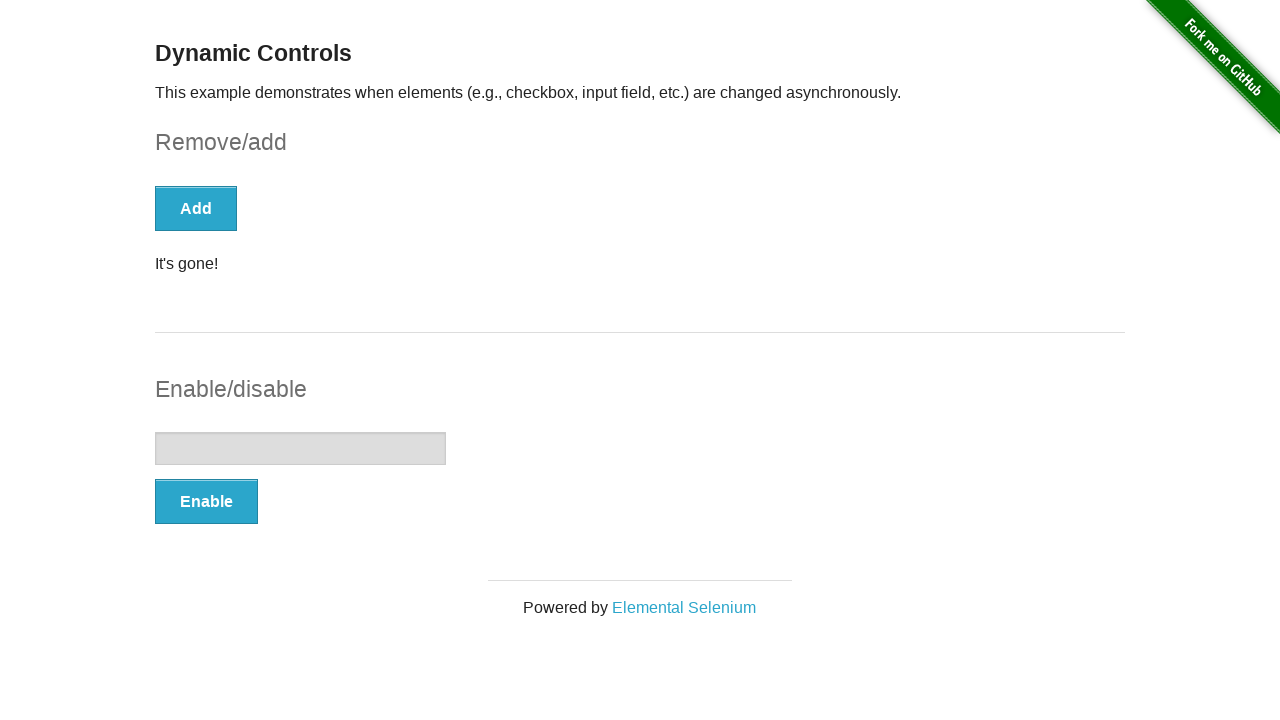